Tests that an unsaved change to an employee's name doesn't persist when switching between employees

Starting URL: https://devmountain-qa.github.io/employee-manager/1.2_Version/index.html

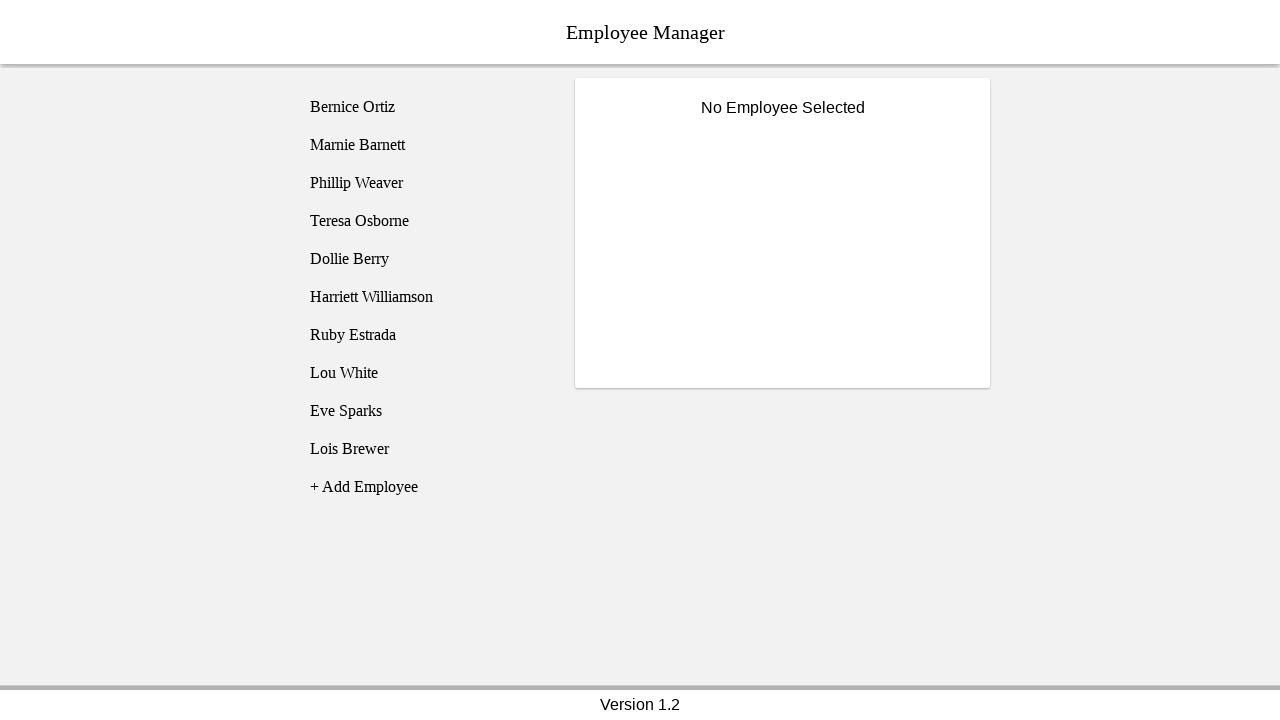

Clicked on Bernice Ortiz employee at (425, 107) on [name='employee1']
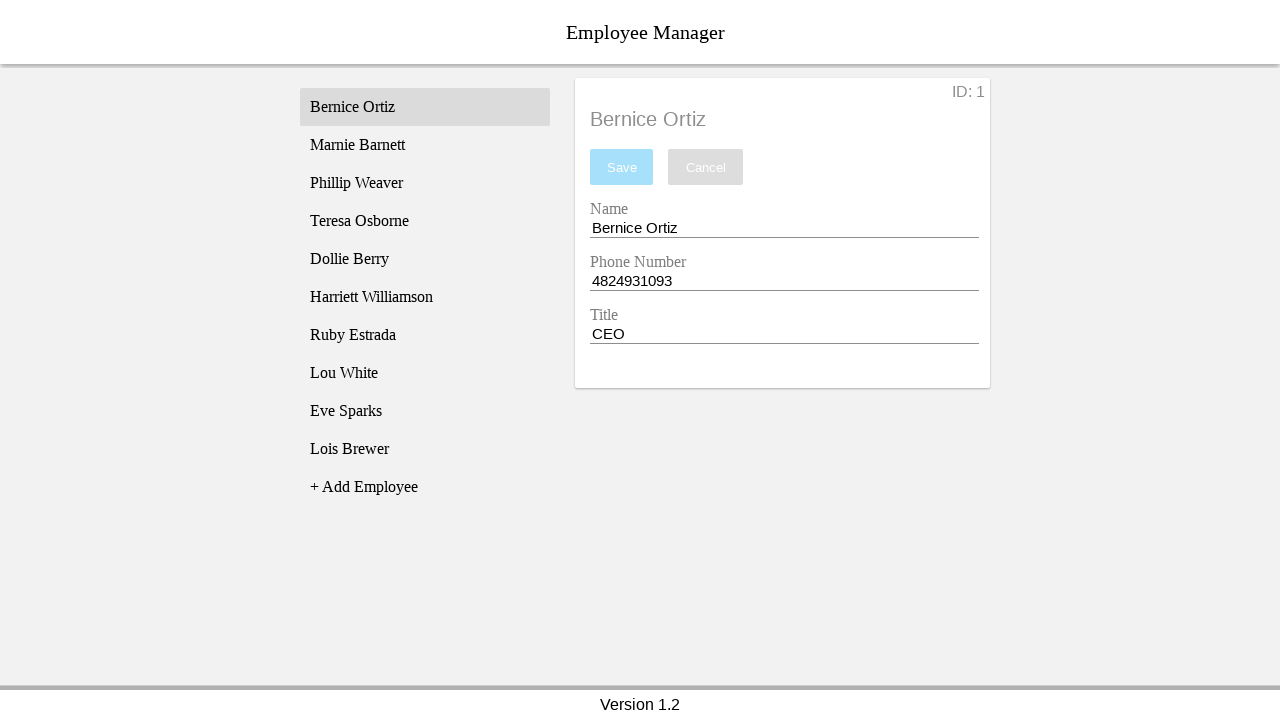

Name input field is now visible
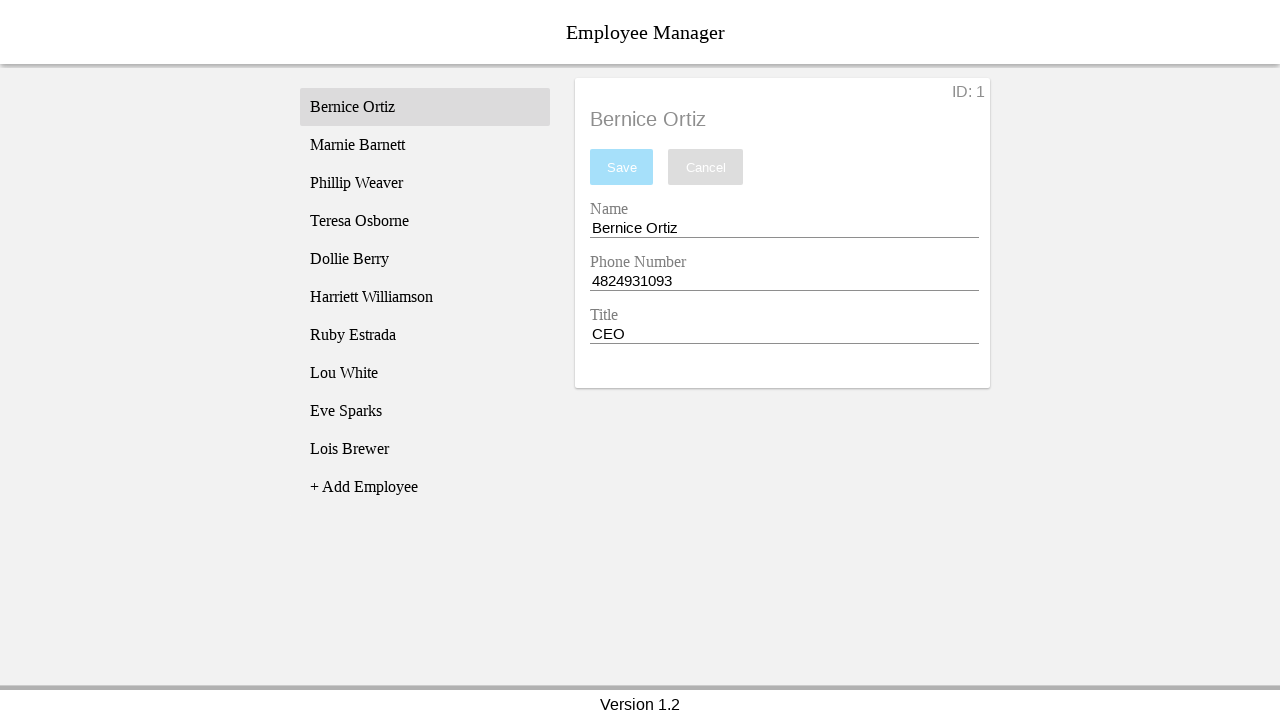

Filled name field with 'Test Name' on [name='nameEntry']
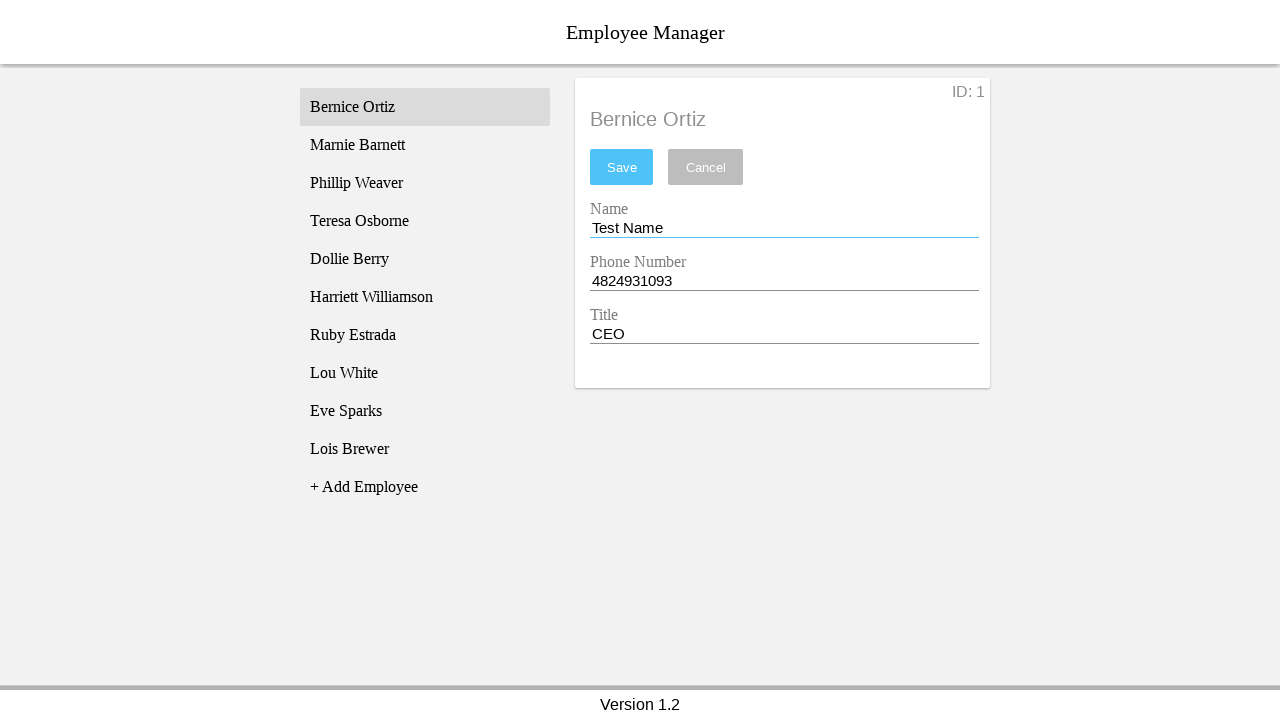

Clicked on Phillip Weaver employee to switch at (425, 183) on [name='employee3']
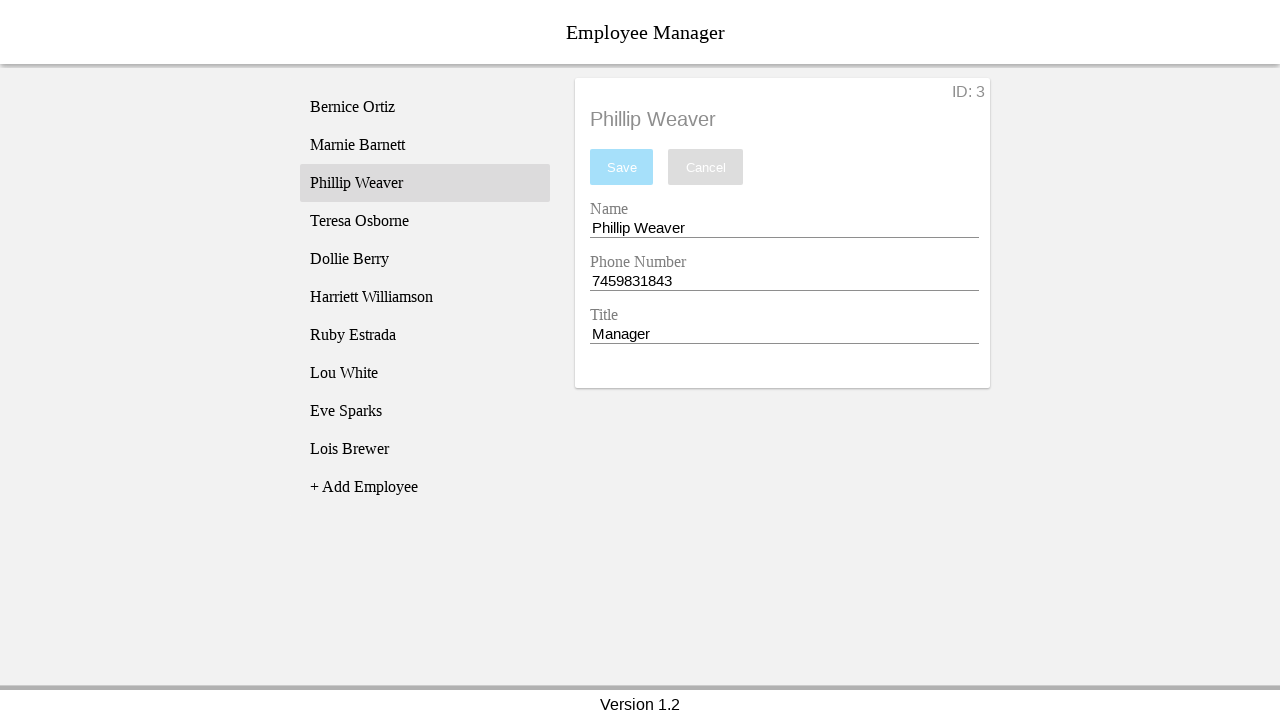

Phillip Weaver's name is now displayed
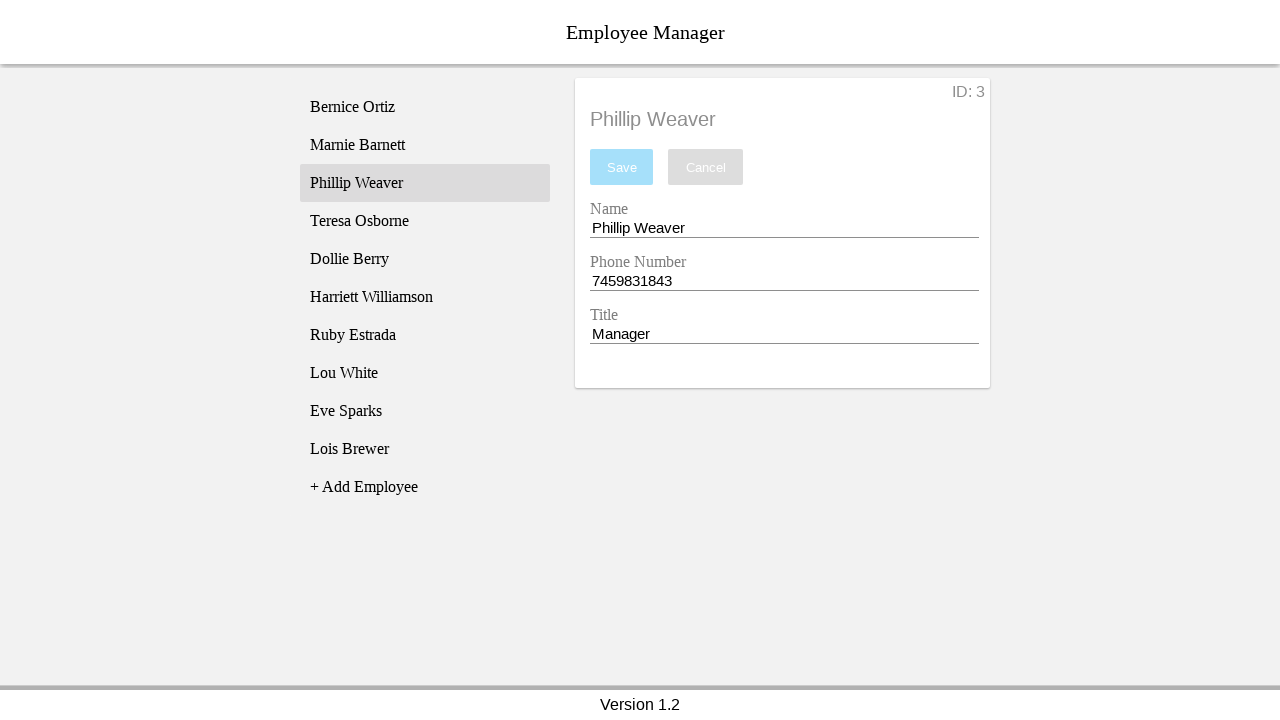

Clicked back on Bernice Ortiz employee at (425, 107) on [name='employee1']
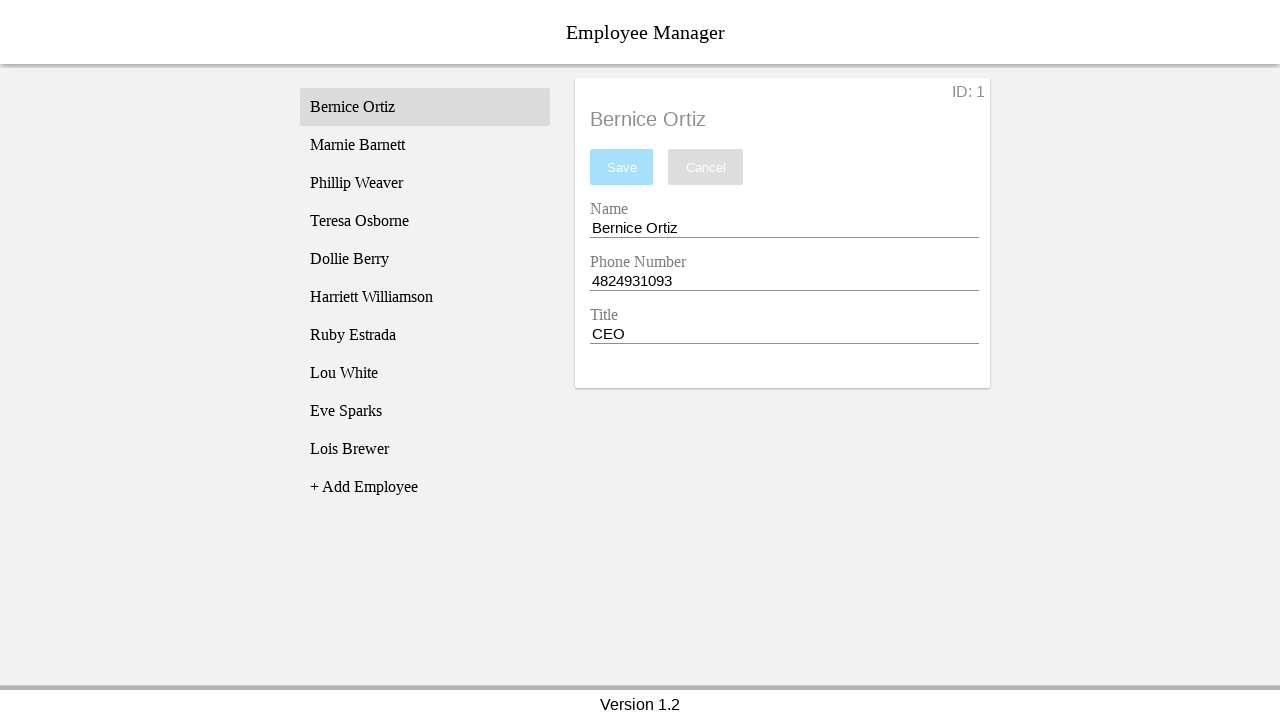

Bernice Ortiz's name is now displayed
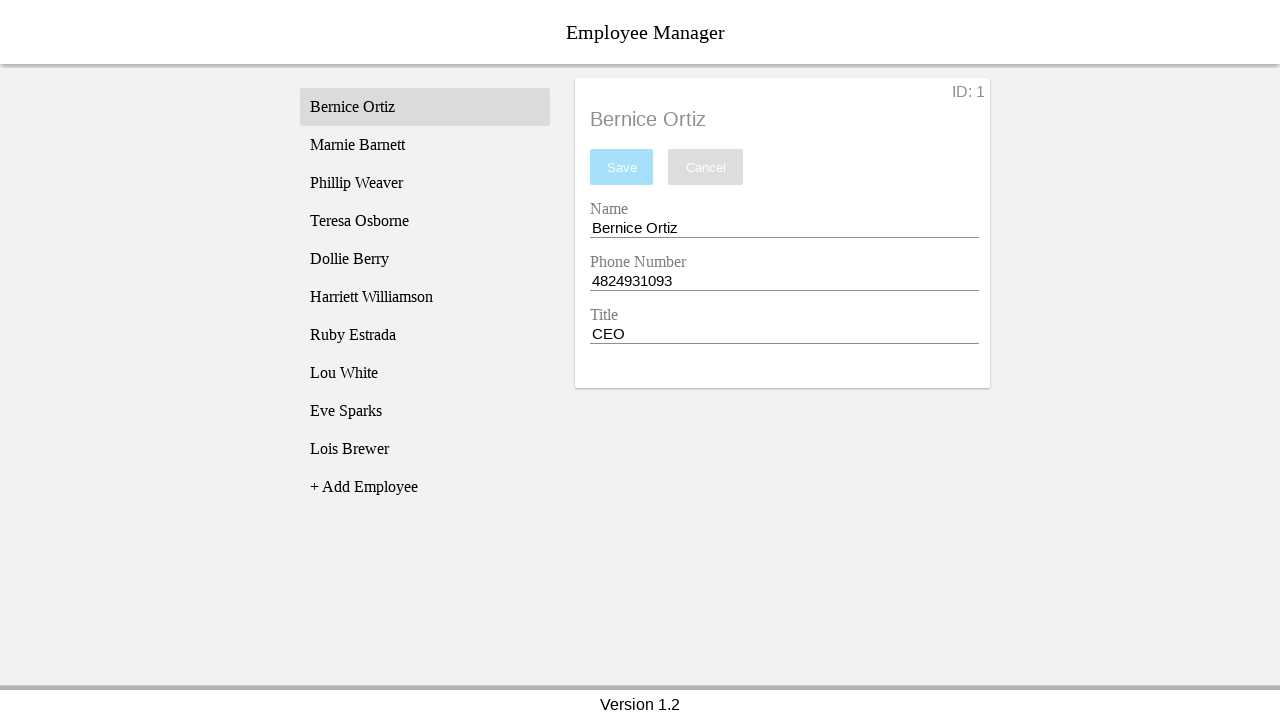

Name input field is visible for Bernice
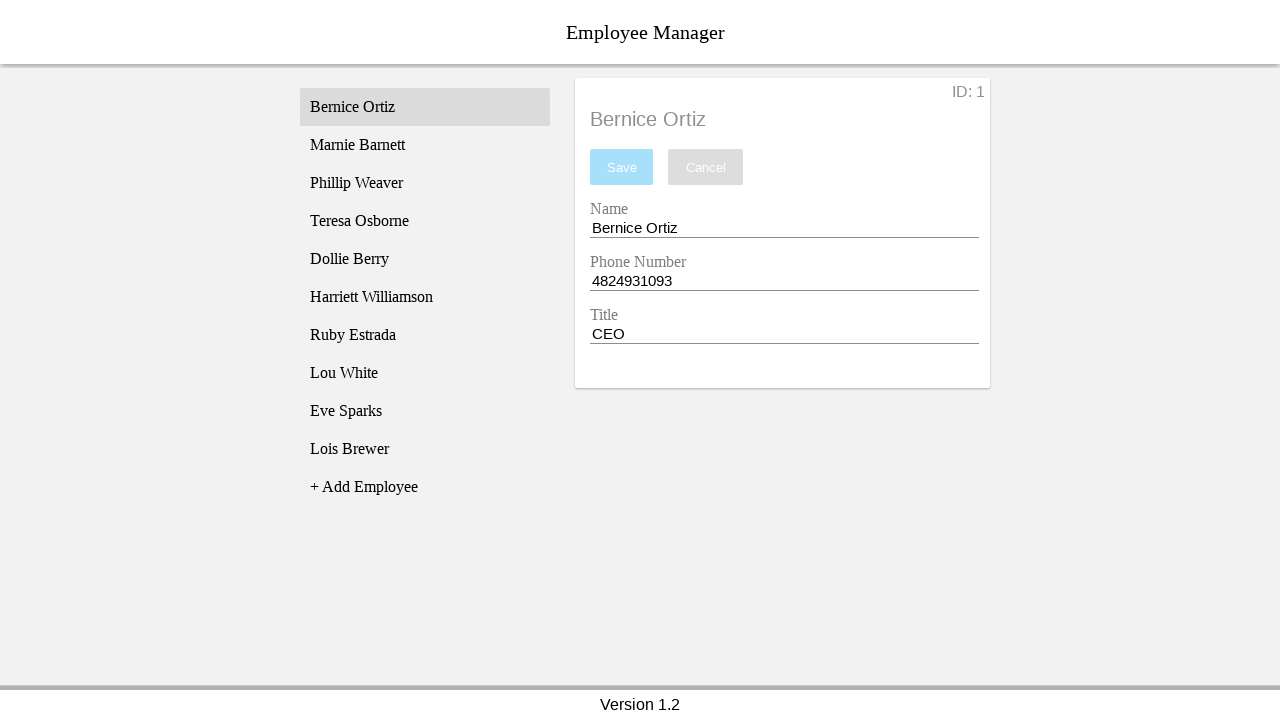

Verified that name field shows 'Bernice Ortiz' - unsaved change did not persist
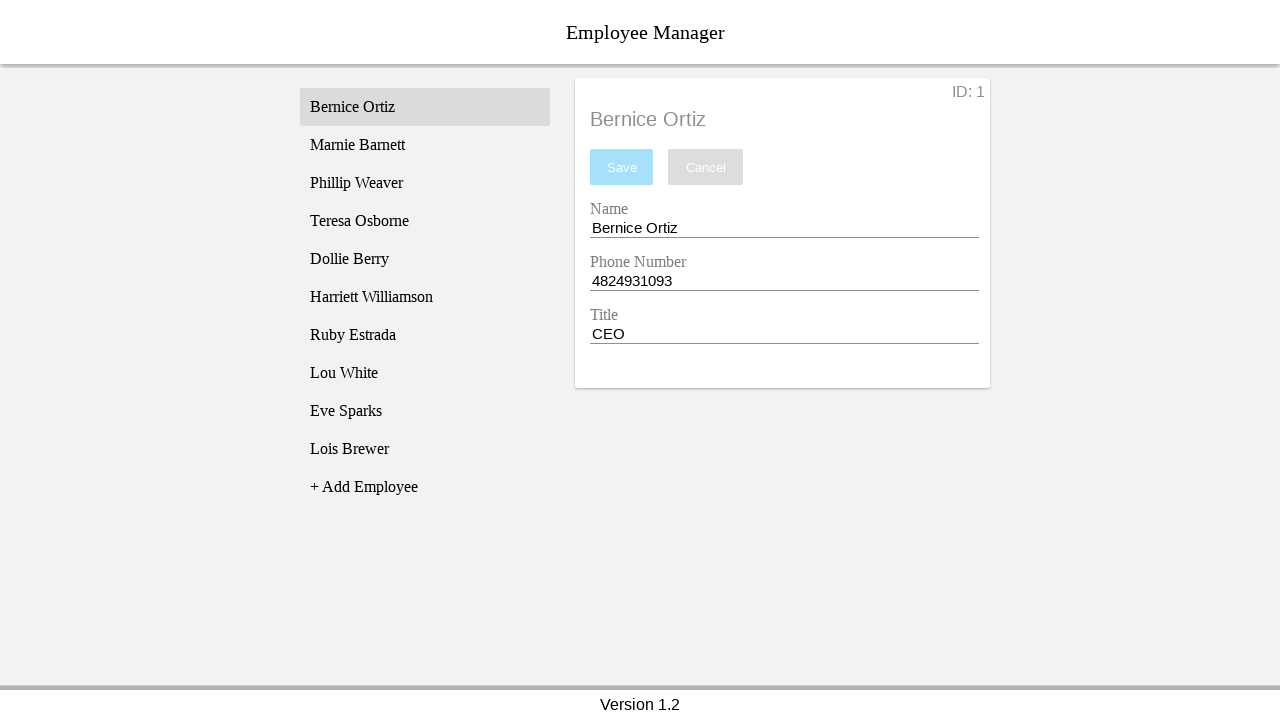

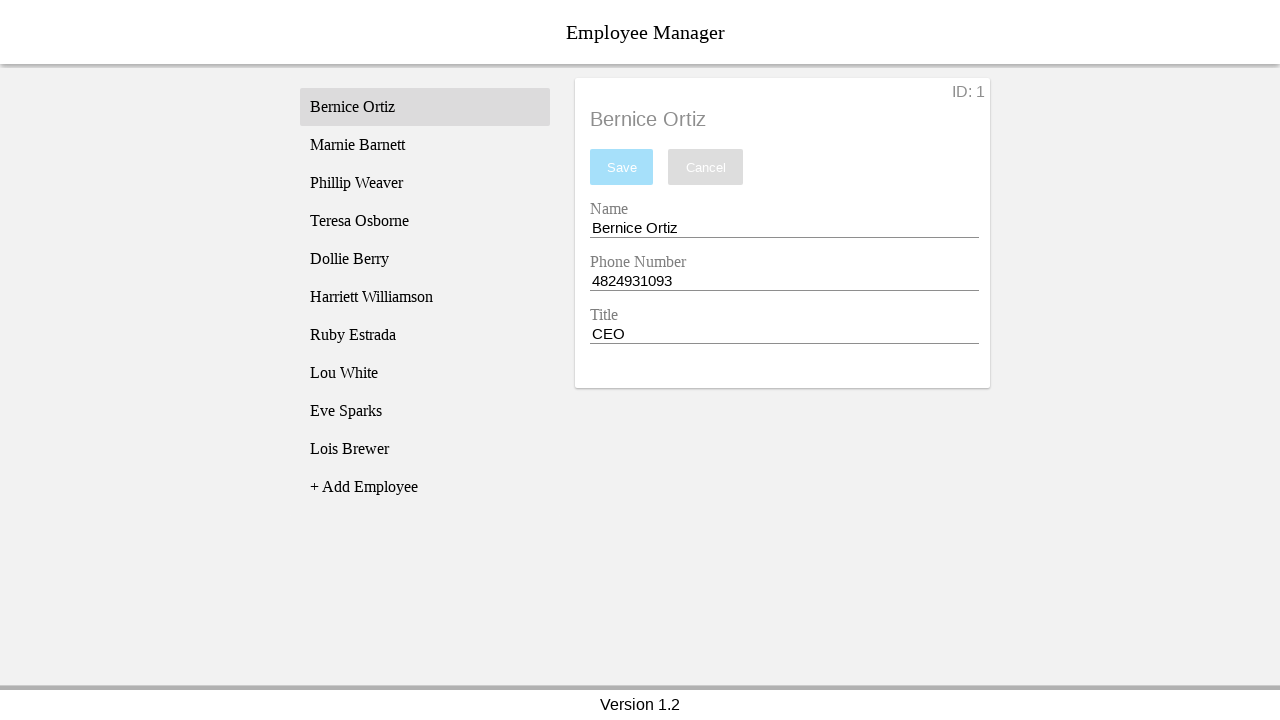